Navigates to the About page through footer link

Starting URL: https://www.navigator.ba/#/categories

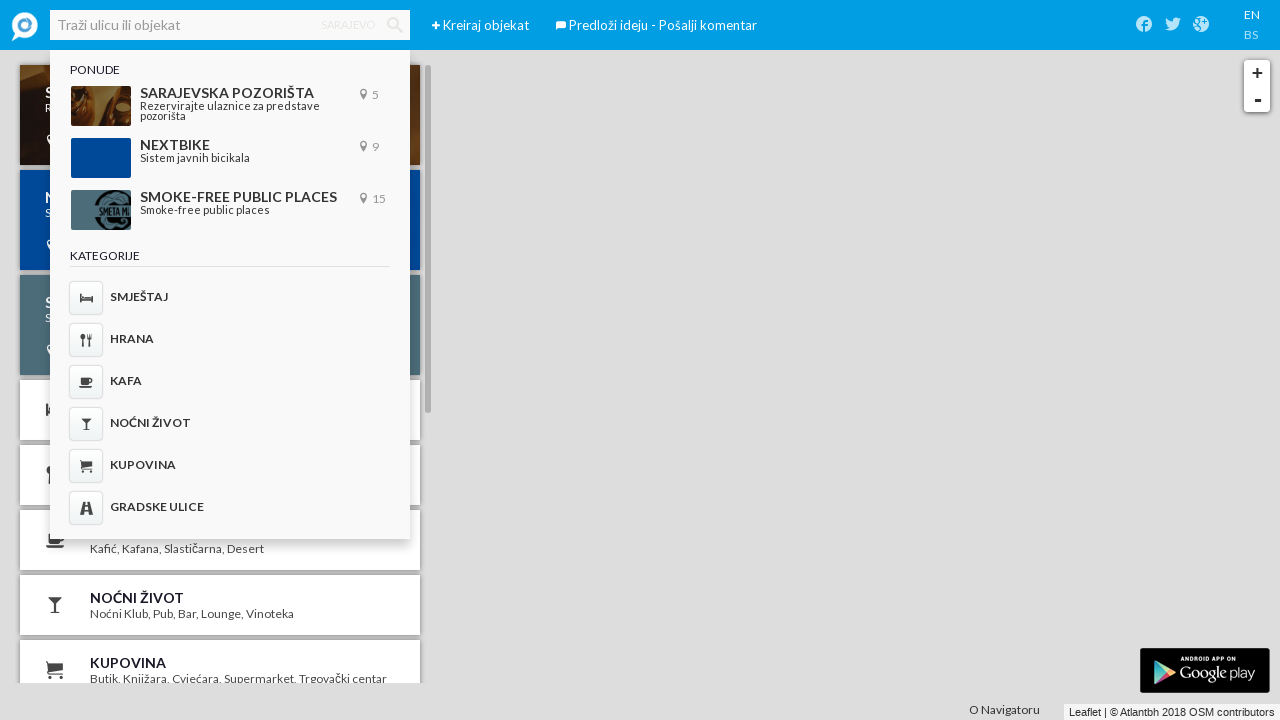

Navigated to Navigator categories page
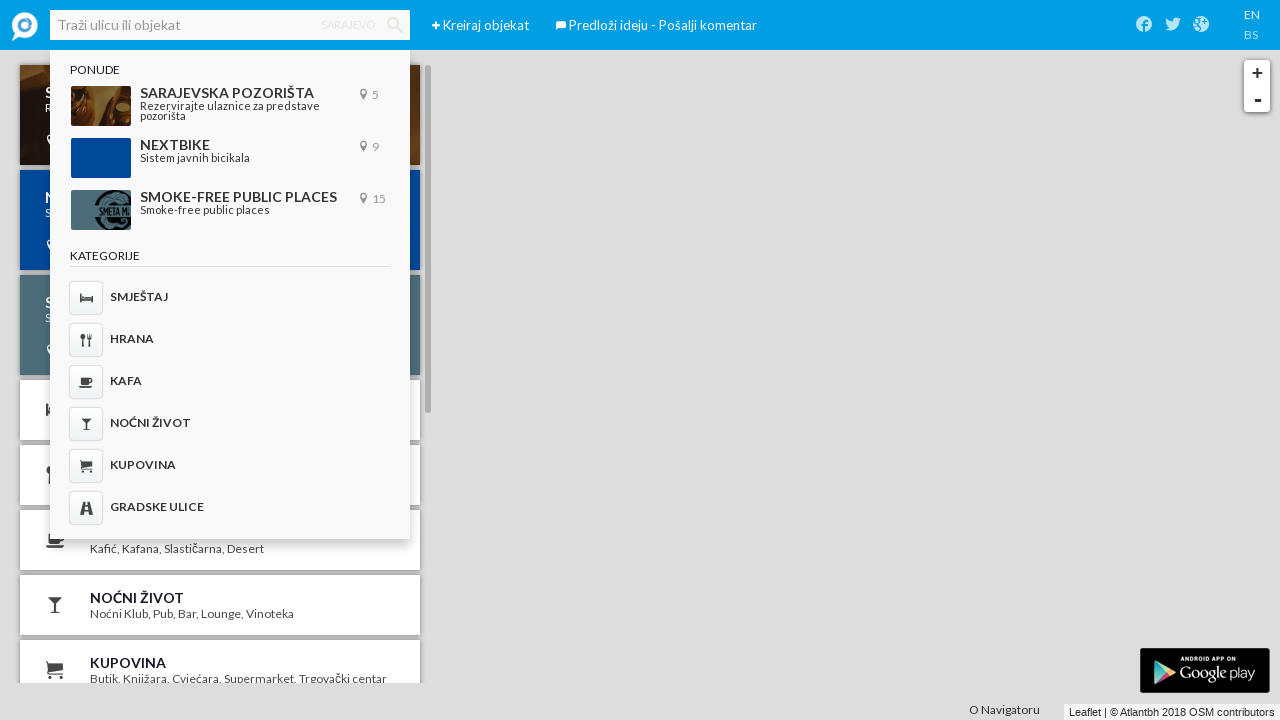

Clicked 'O Navigatoru' (About) link in footer at (1004, 710) on text='O Navigatoru'
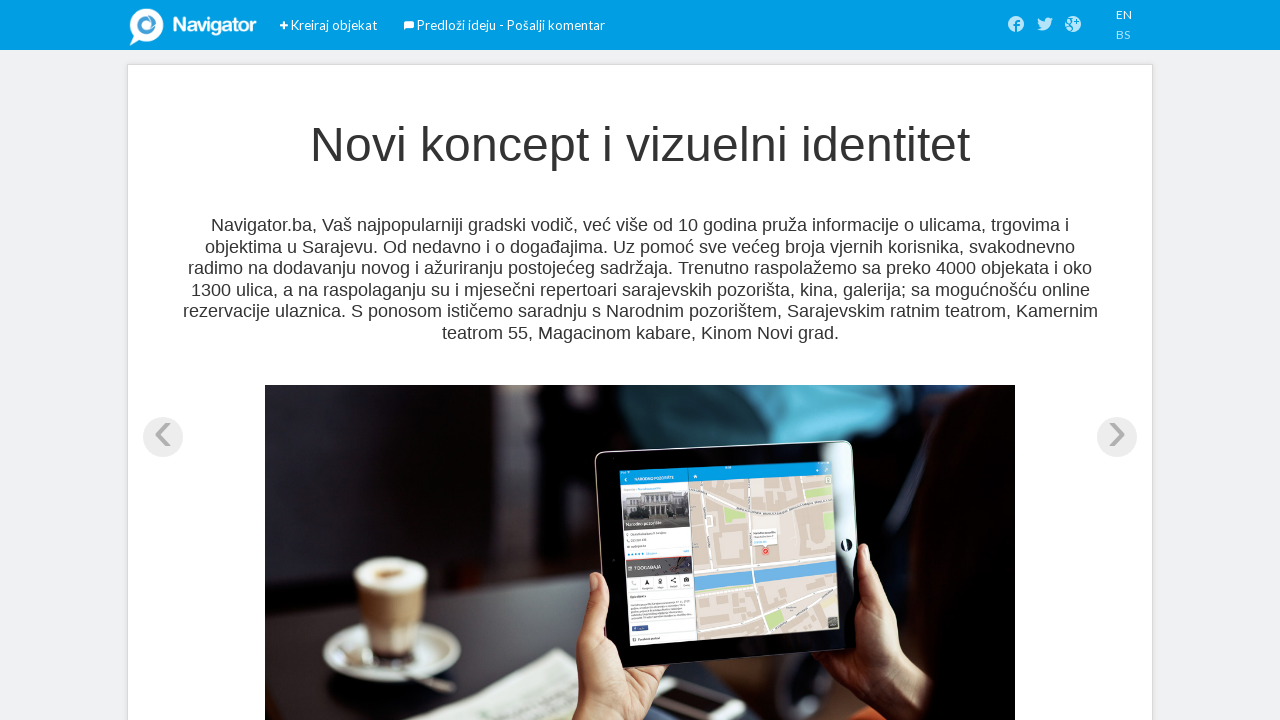

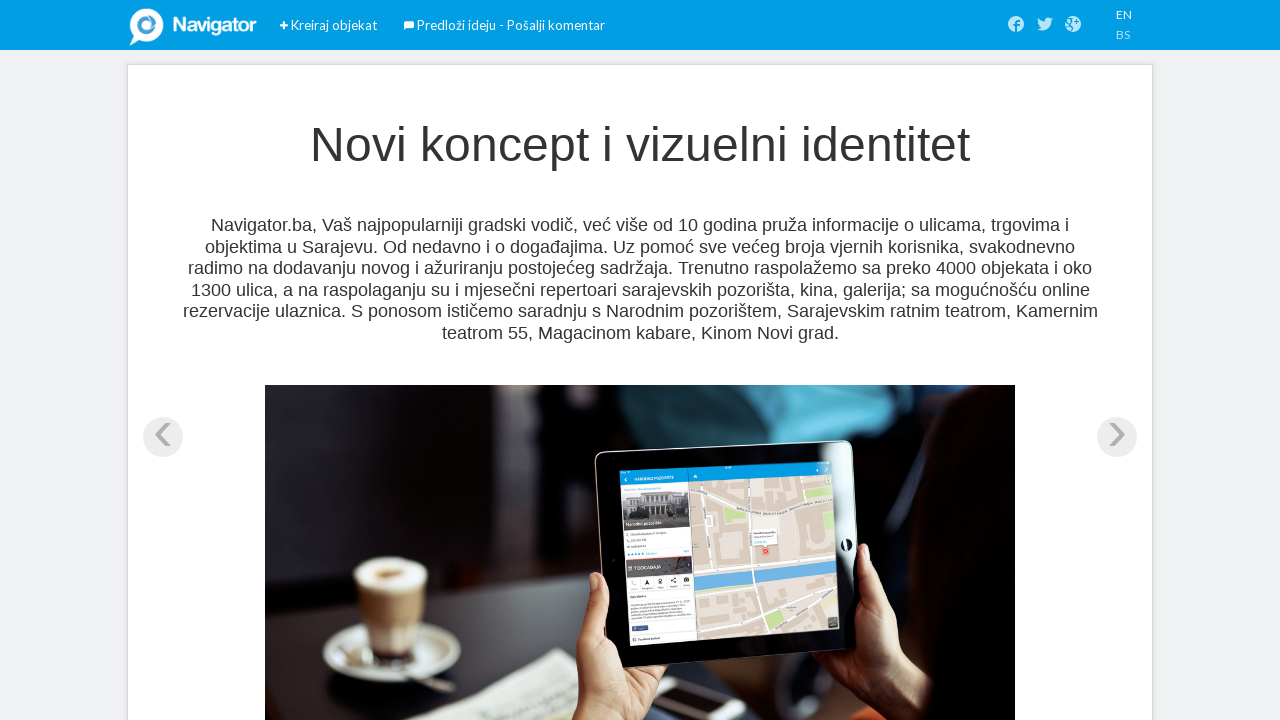